Tests the dialog widget by closing a dialog box

Starting URL: https://jqueryui.com/

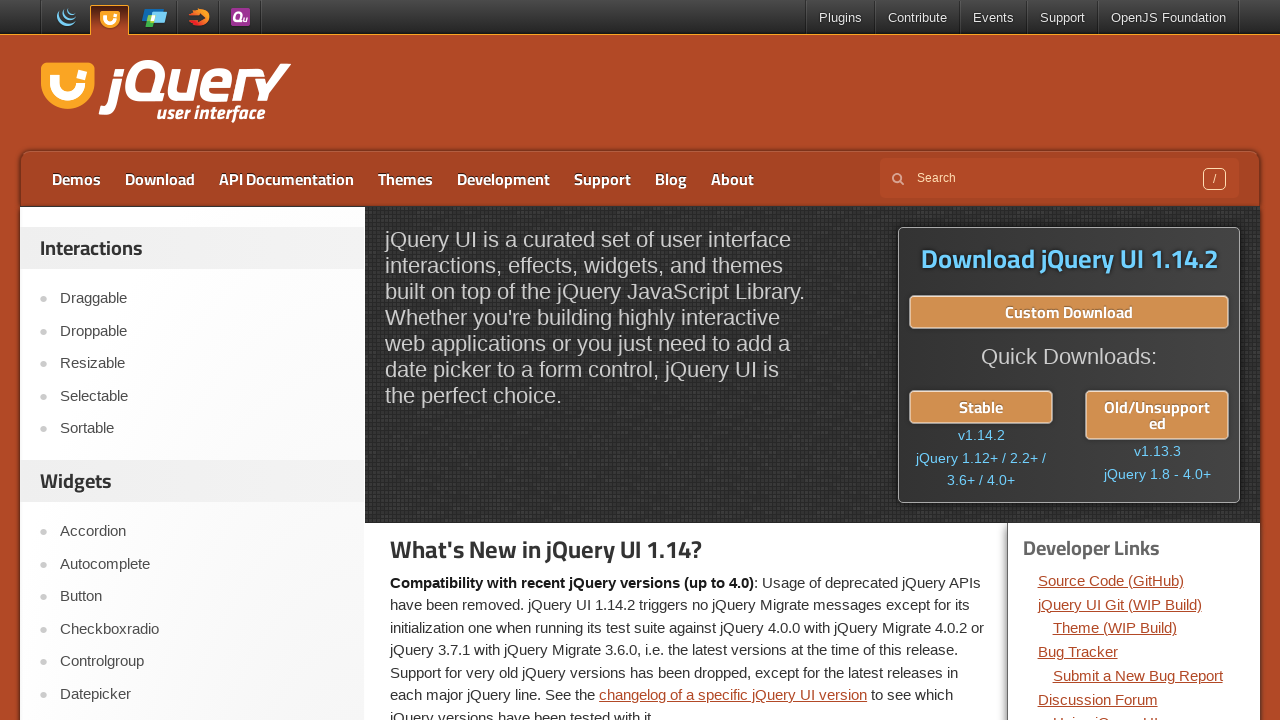

Clicked on Dialog link at (202, 709) on a:text('Dialog')
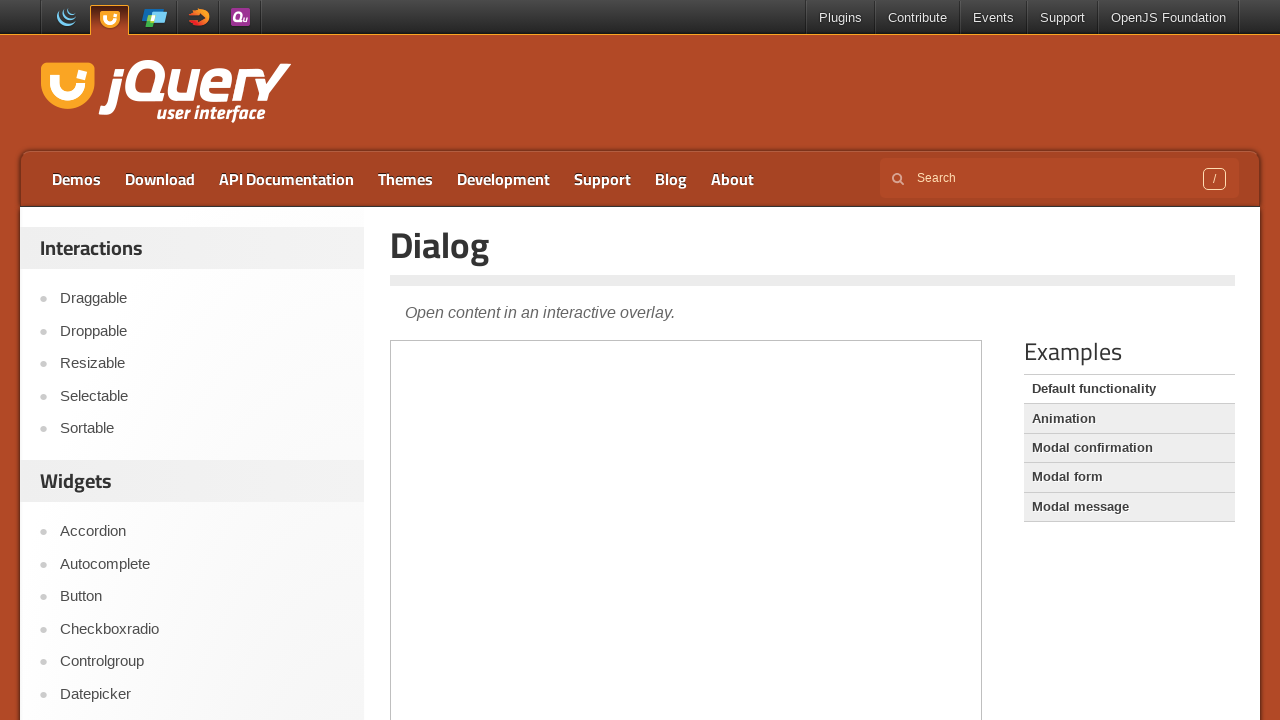

Located demo iframe
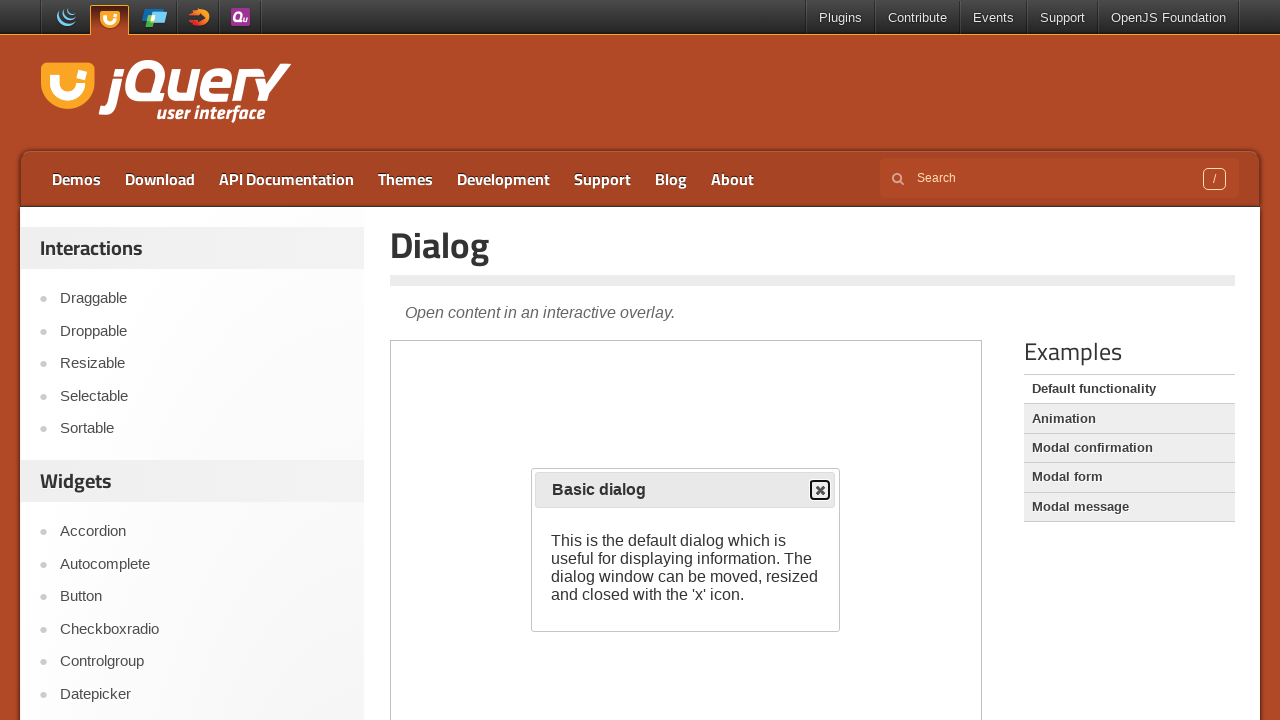

Clicked close button to close dialog box at (820, 490) on iframe.demo-frame >> nth=0 >> internal:control=enter-frame >> span.ui-icon-close
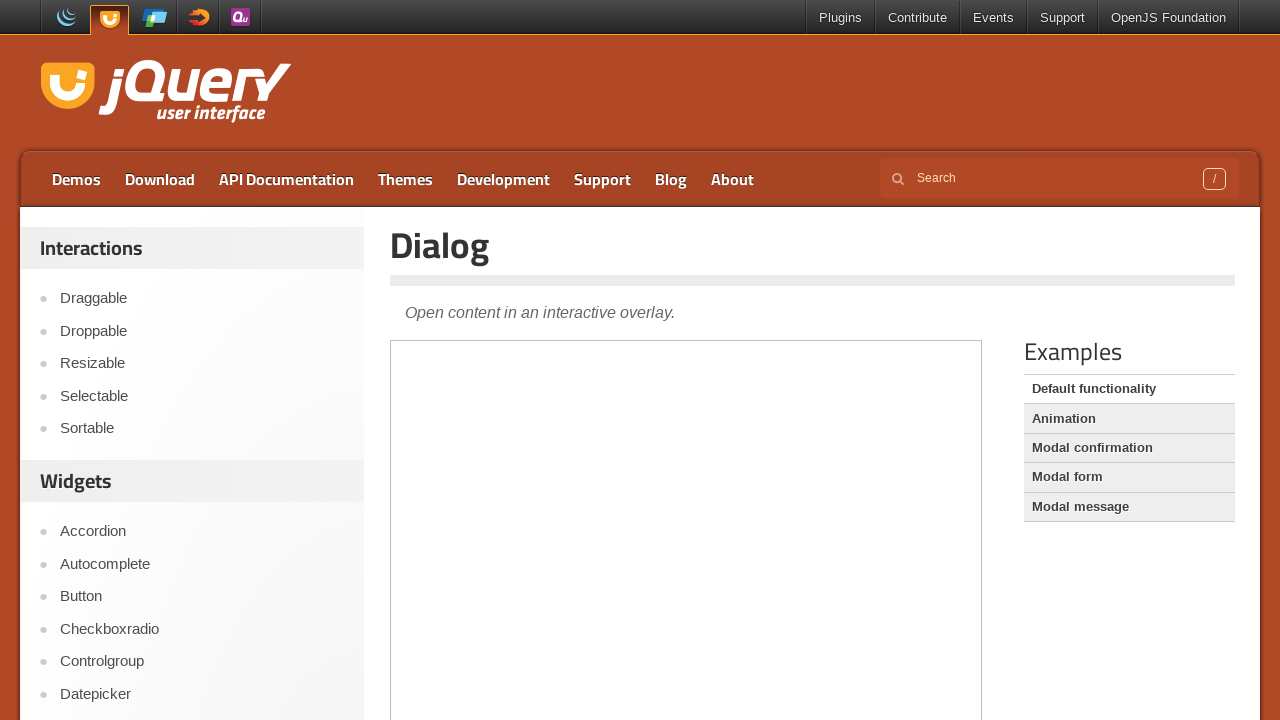

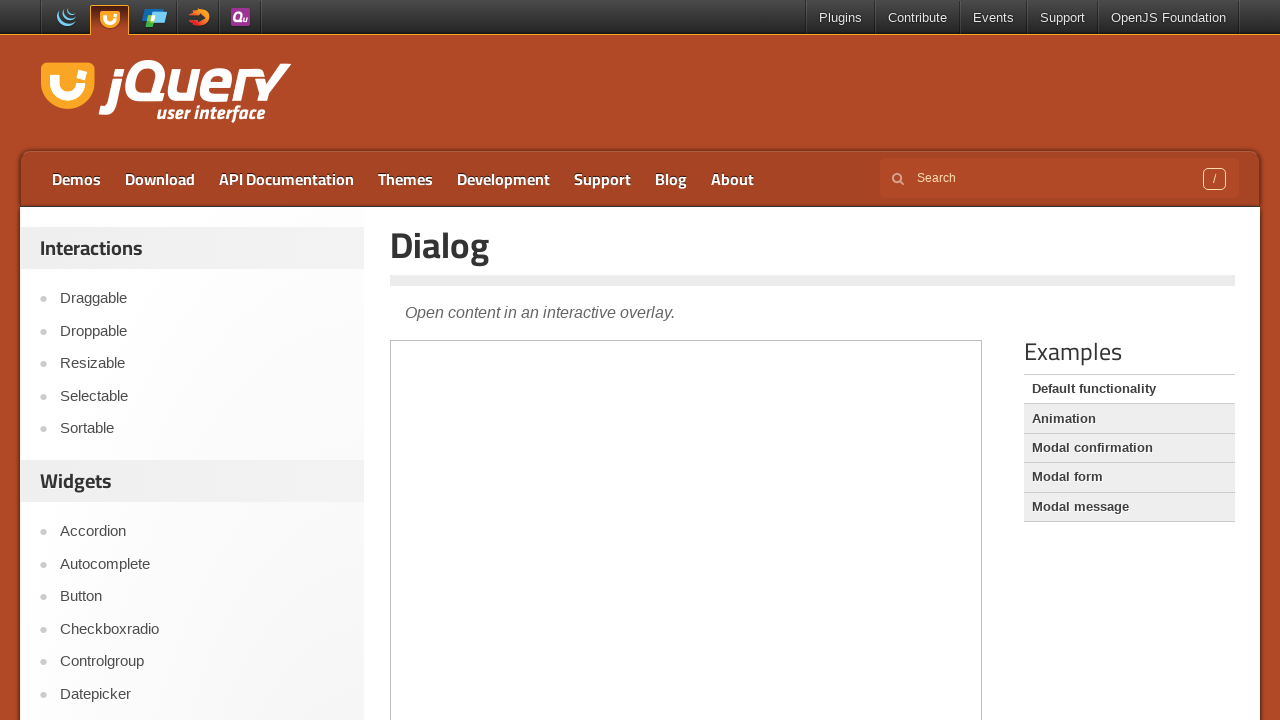